Tests finding a link by calculated text value, clicking it, then filling out a form with personal information (first name, last name, city, country) and submitting it

Starting URL: http://suninjuly.github.io/find_link_text

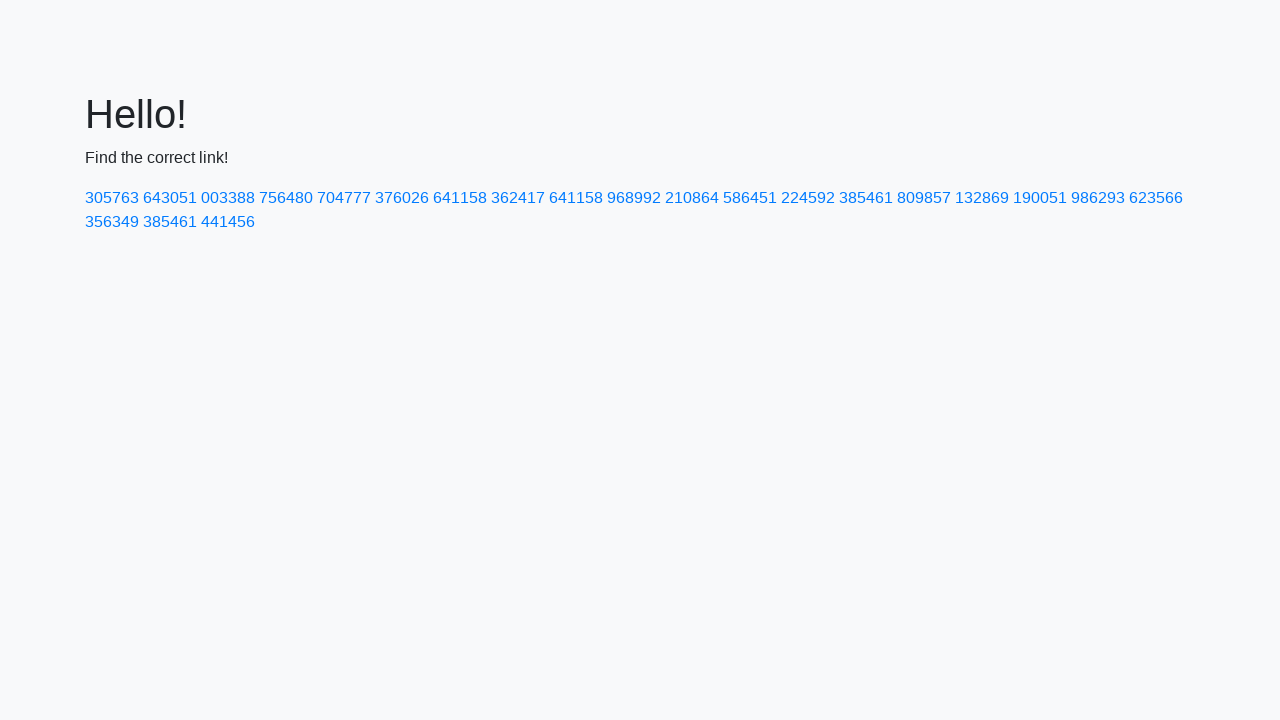

Clicked link with calculated text value '224592' at (808, 198) on text=224592
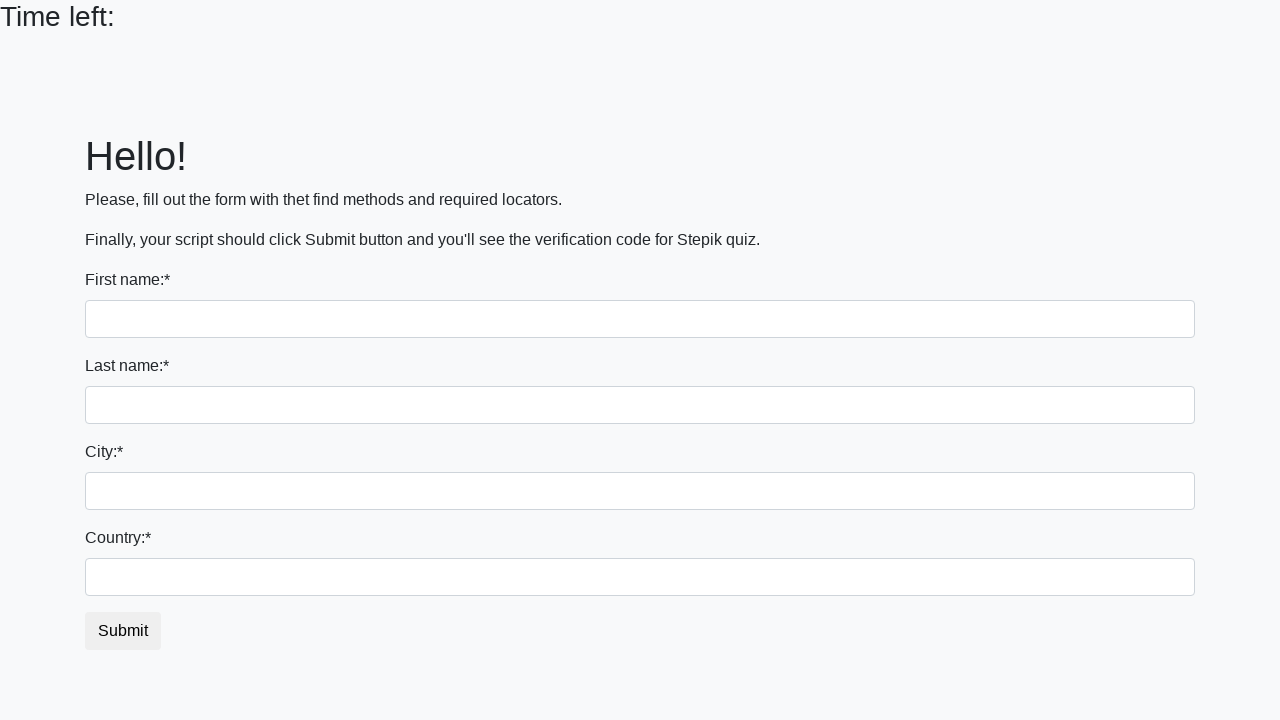

Filled first name field with 'Ivan' on input
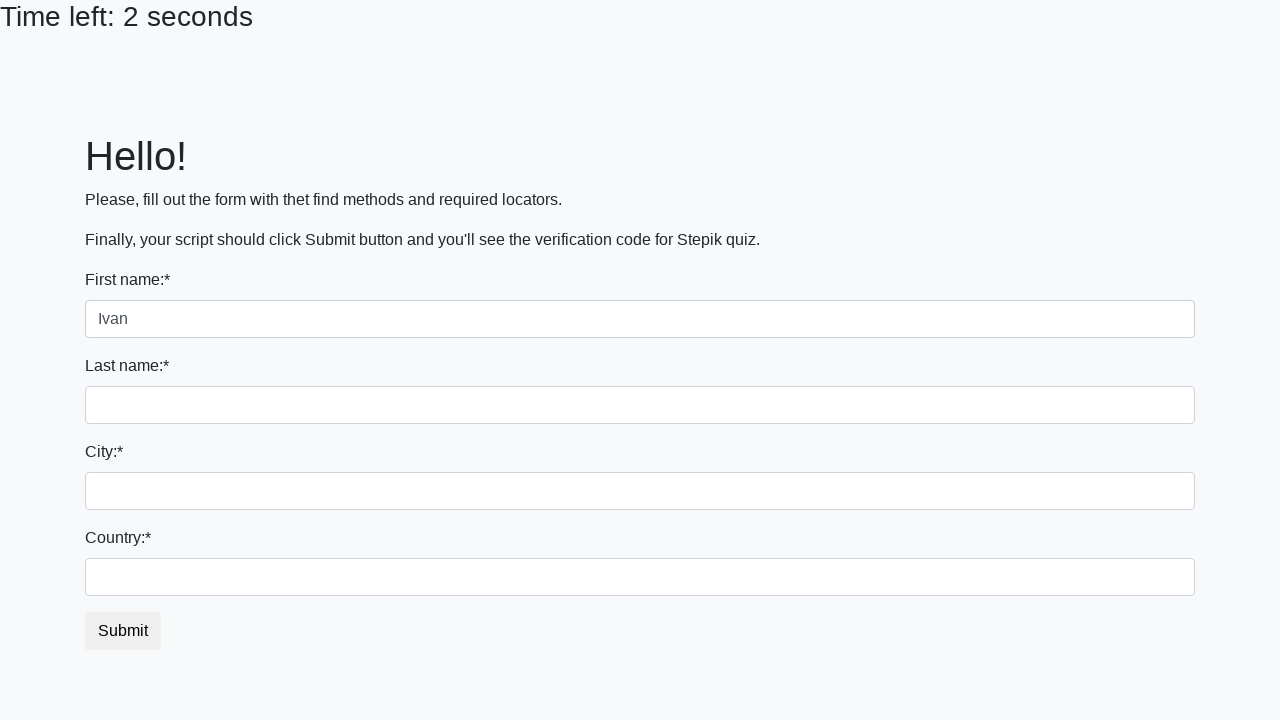

Filled last name field with 'Petrov' on input[name='last_name']
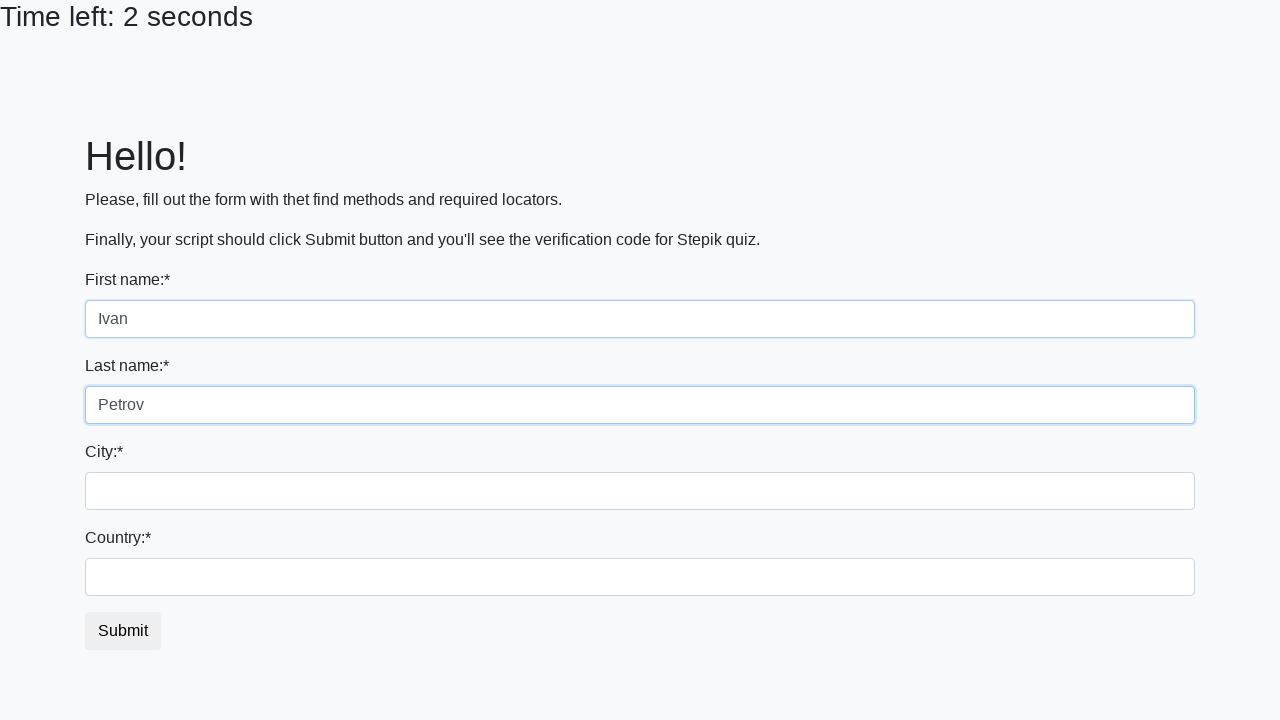

Filled city field with 'Smolensk' on .form-control.city
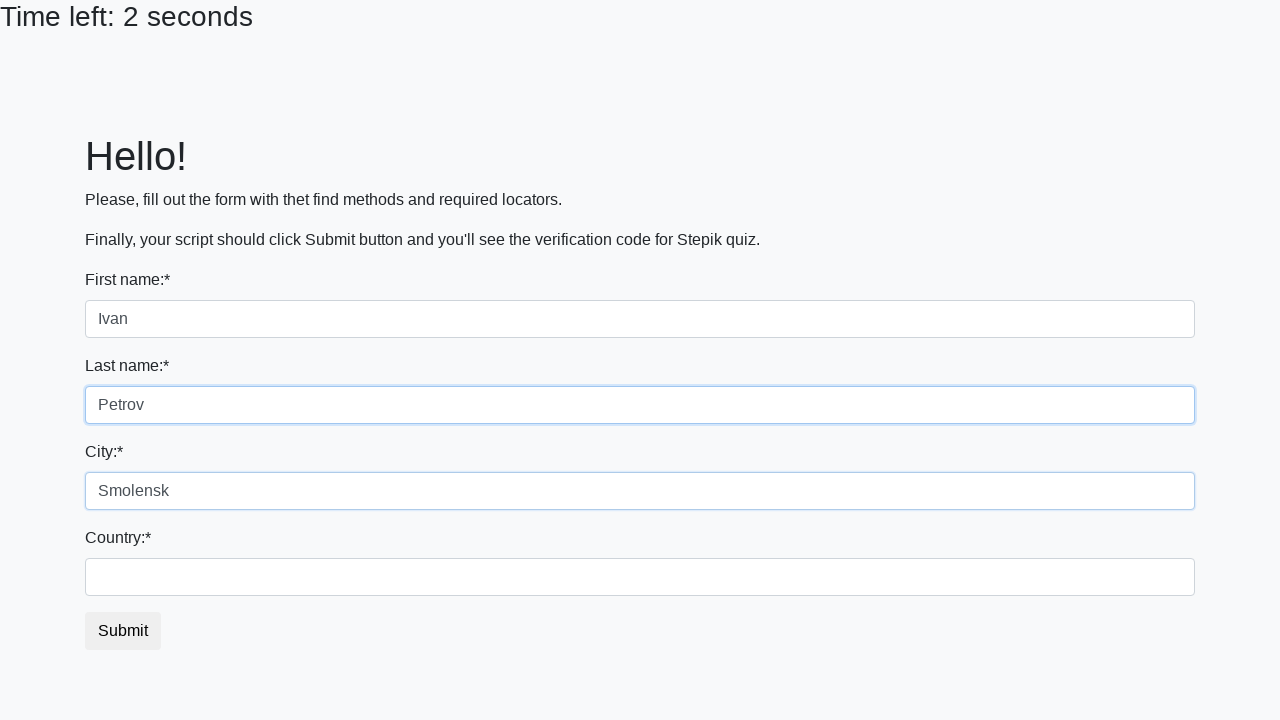

Filled country field with 'Russia' on #country
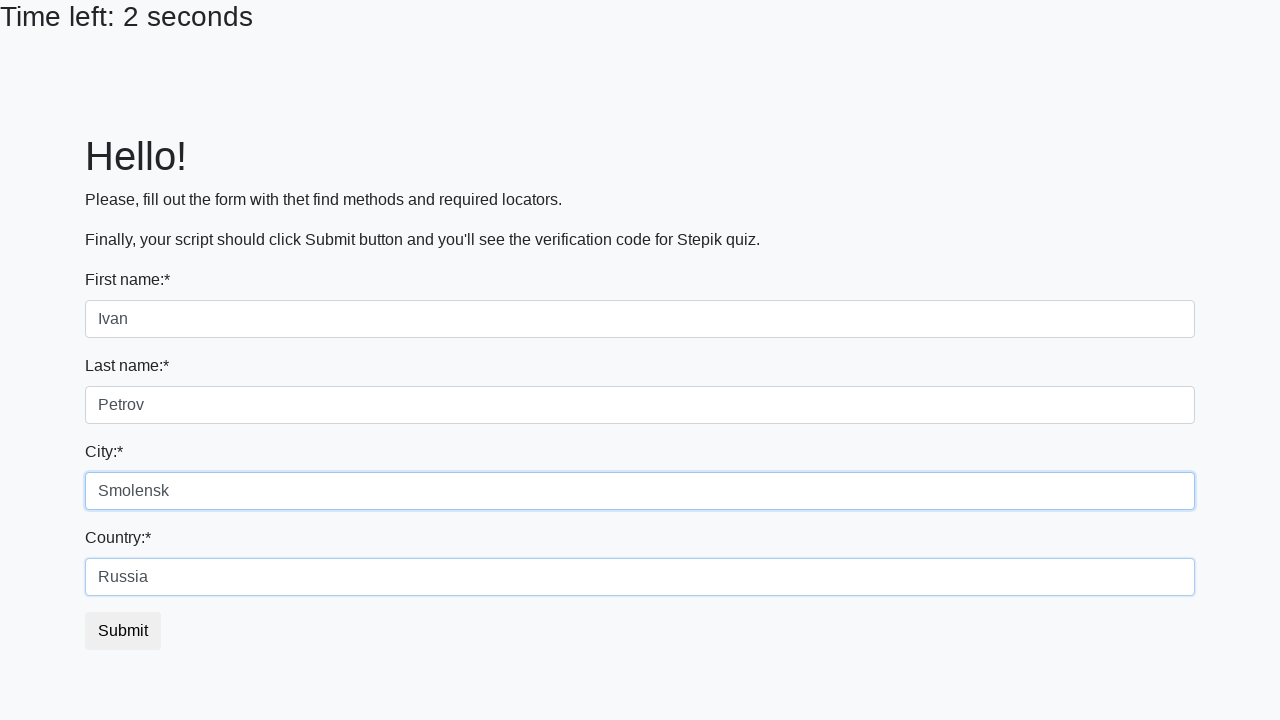

Clicked submit button to submit form at (123, 631) on .btn.btn-default
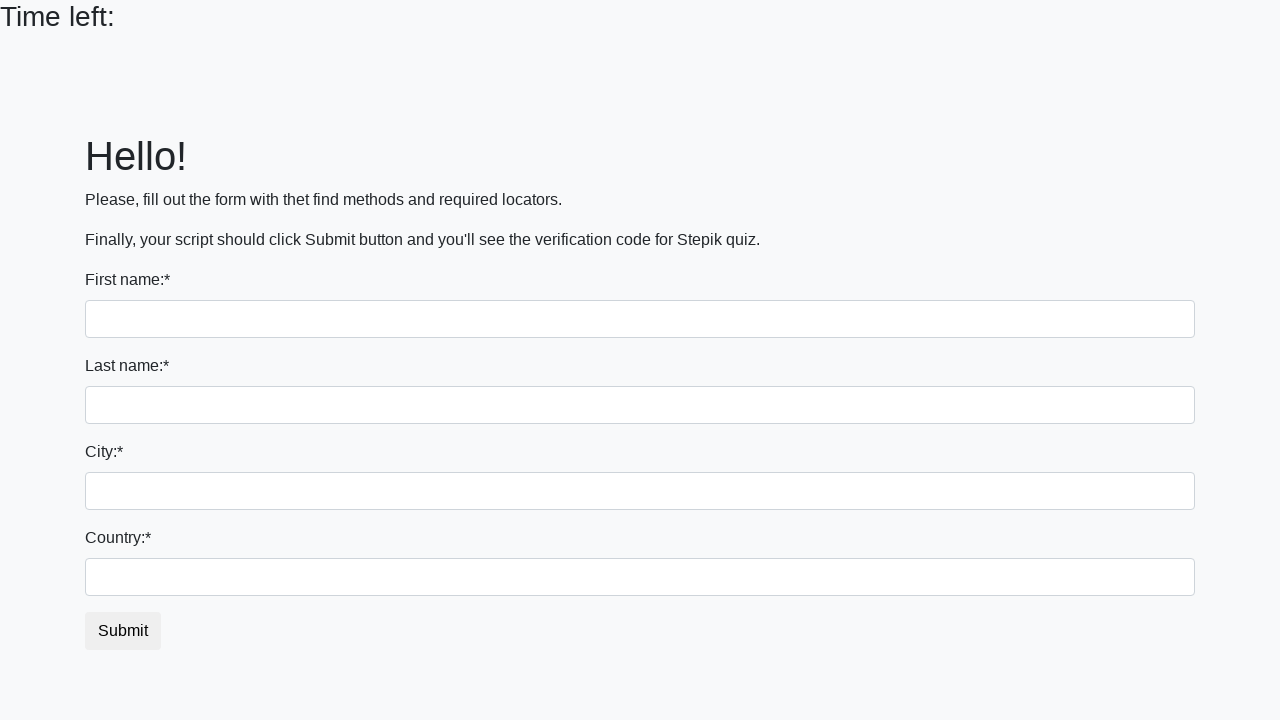

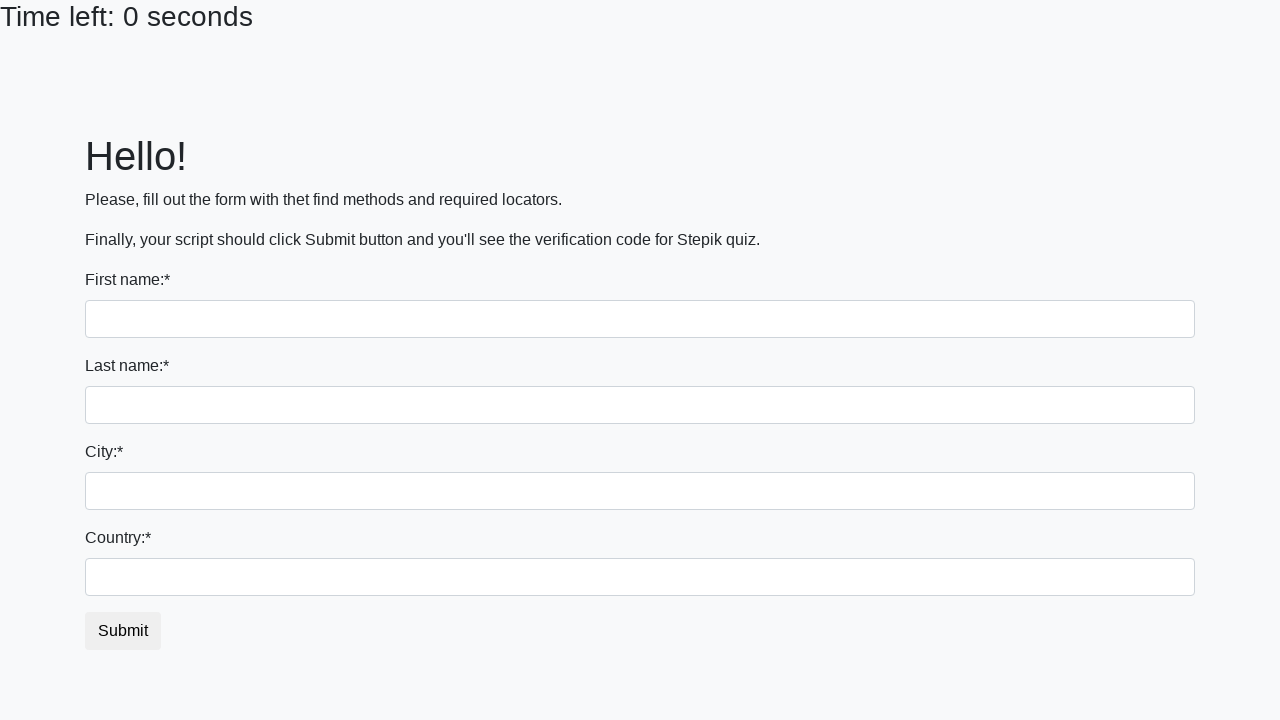